Tests login page functionality including incorrect login attempt, password reset flow, and successful login with reset password

Starting URL: https://www.rahulshettyacademy.com/locatorspractice/

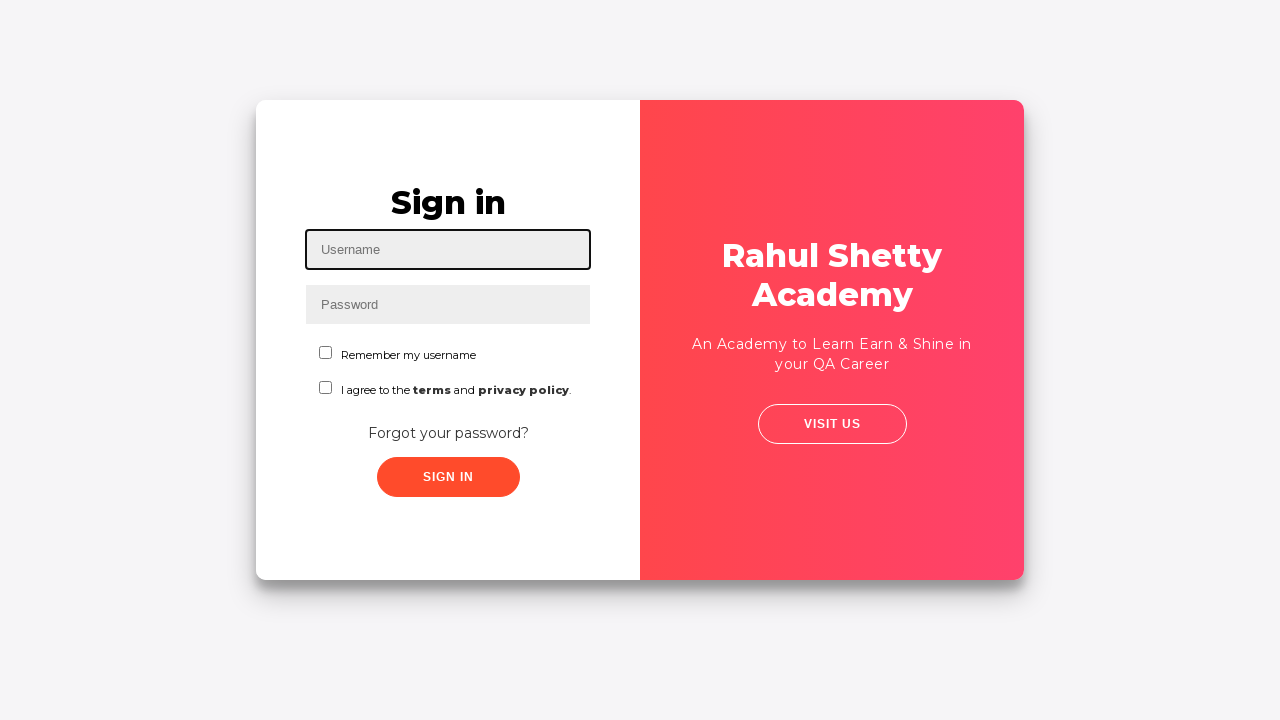

Filled username field with 'testuser@example.com' for initial login attempt on #inputUsername
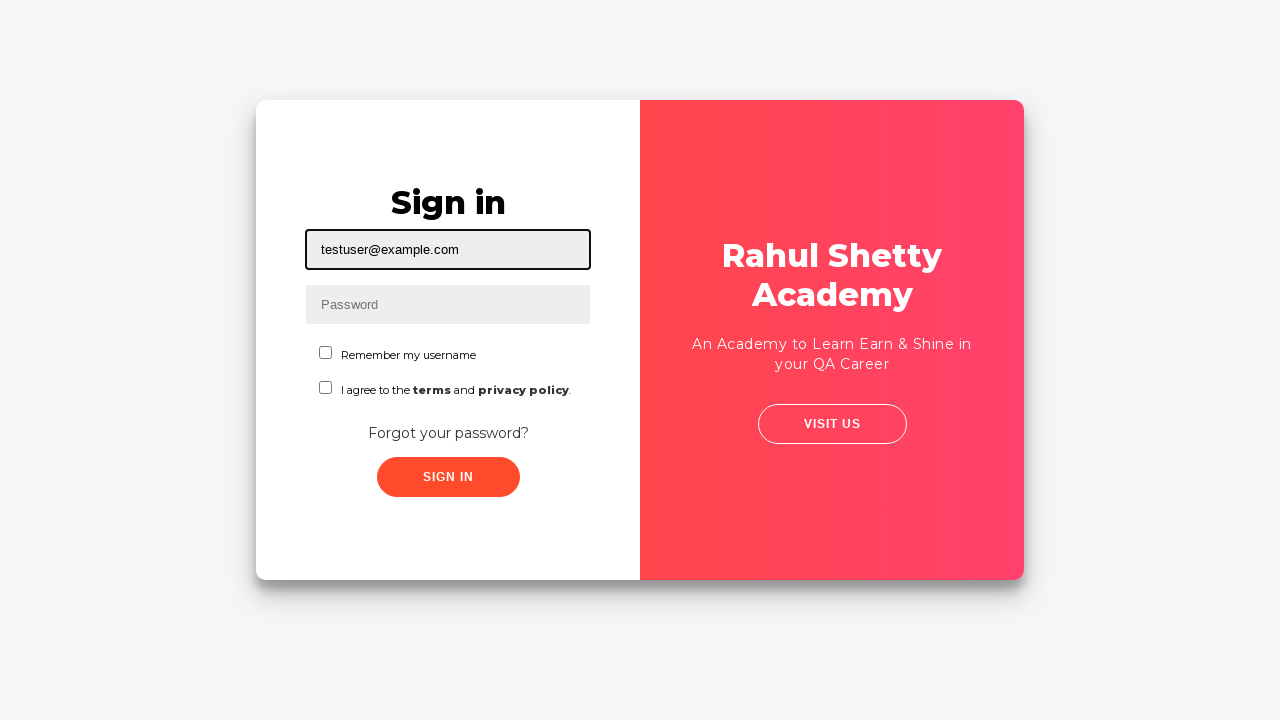

Filled password field with incorrect password 'wrongpass123' on input[name='inputPassword']
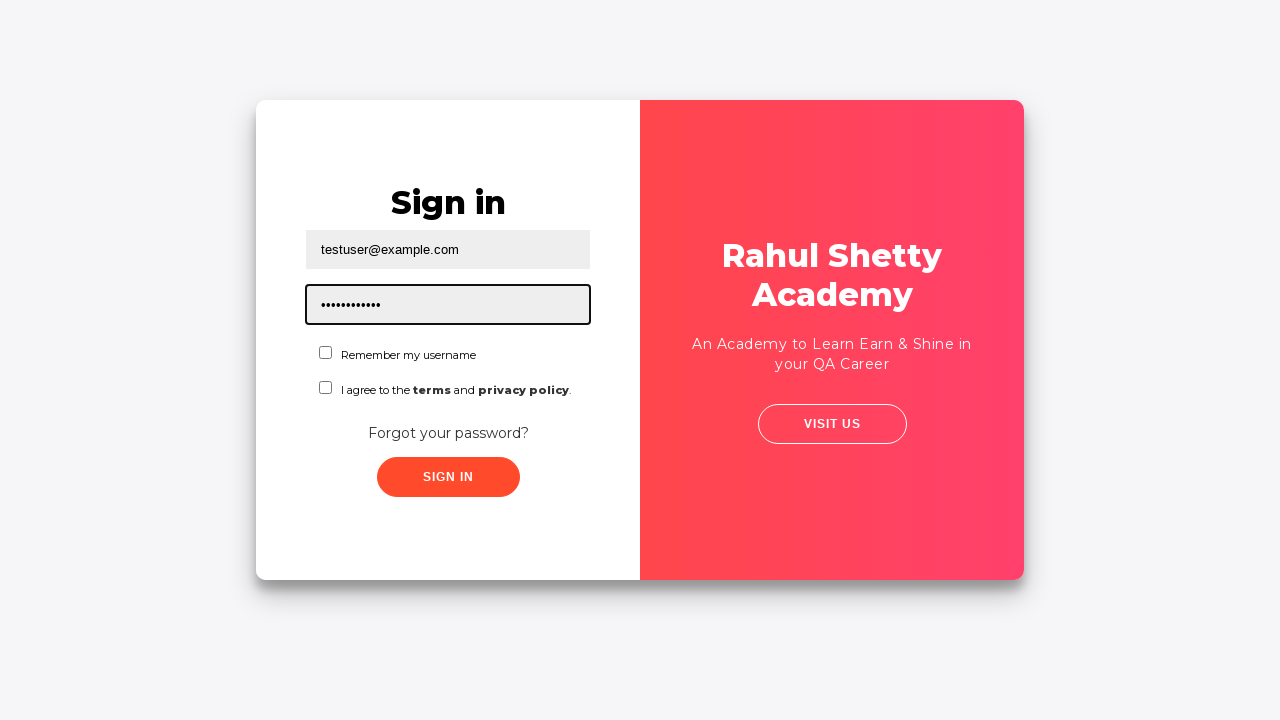

Clicked sign in button at (448, 477) on .signInBtn
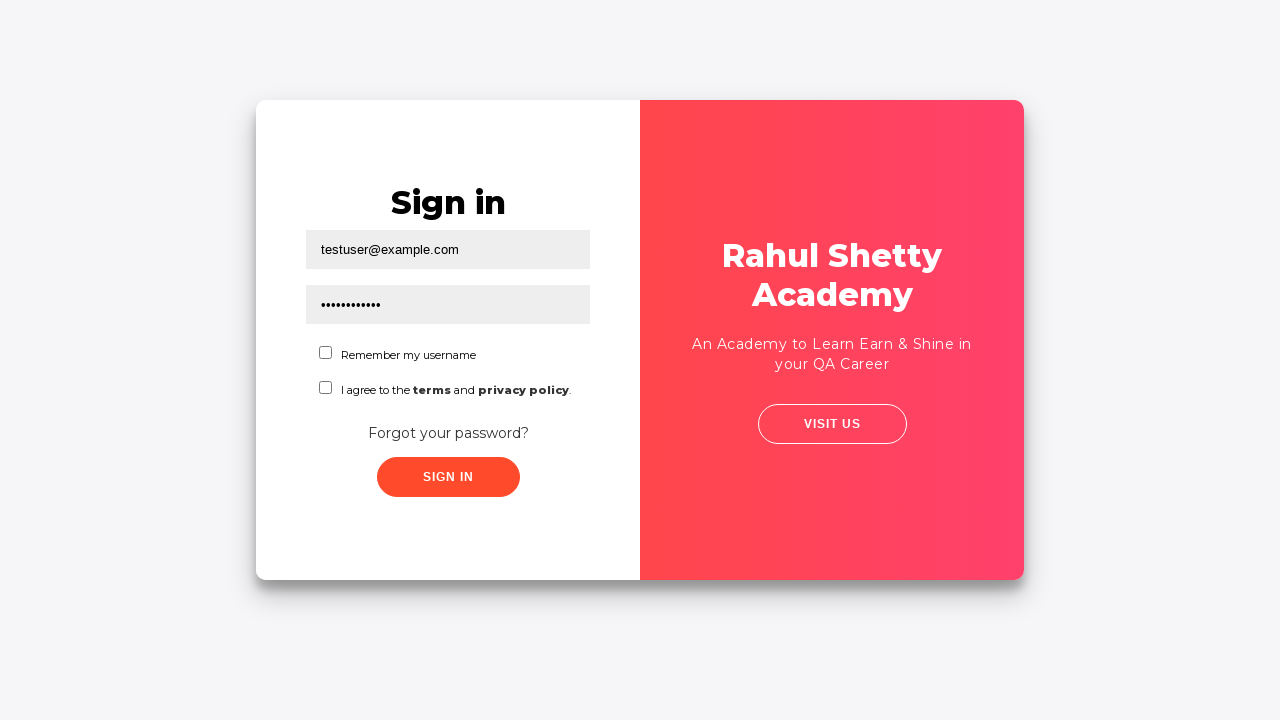

Error message appeared for incorrect login attempt
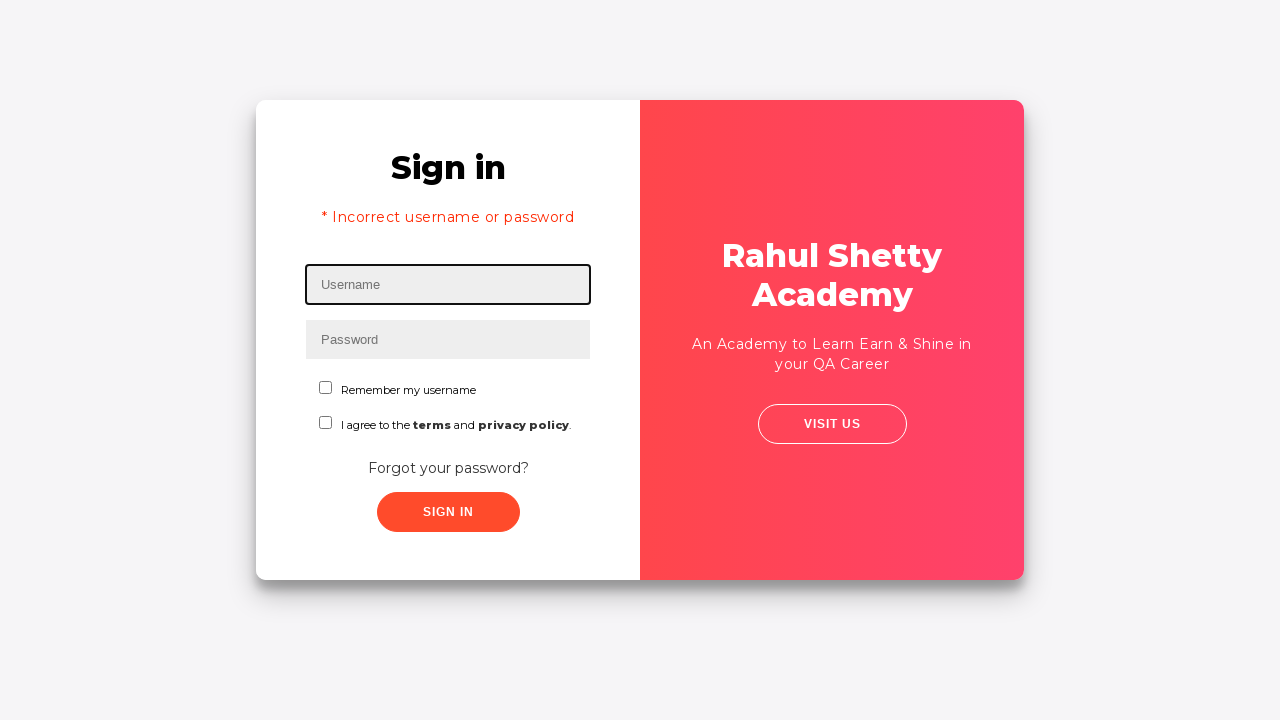

Clicked 'Forgot your password?' link at (448, 468) on xpath=//a[text()='Forgot your password?']
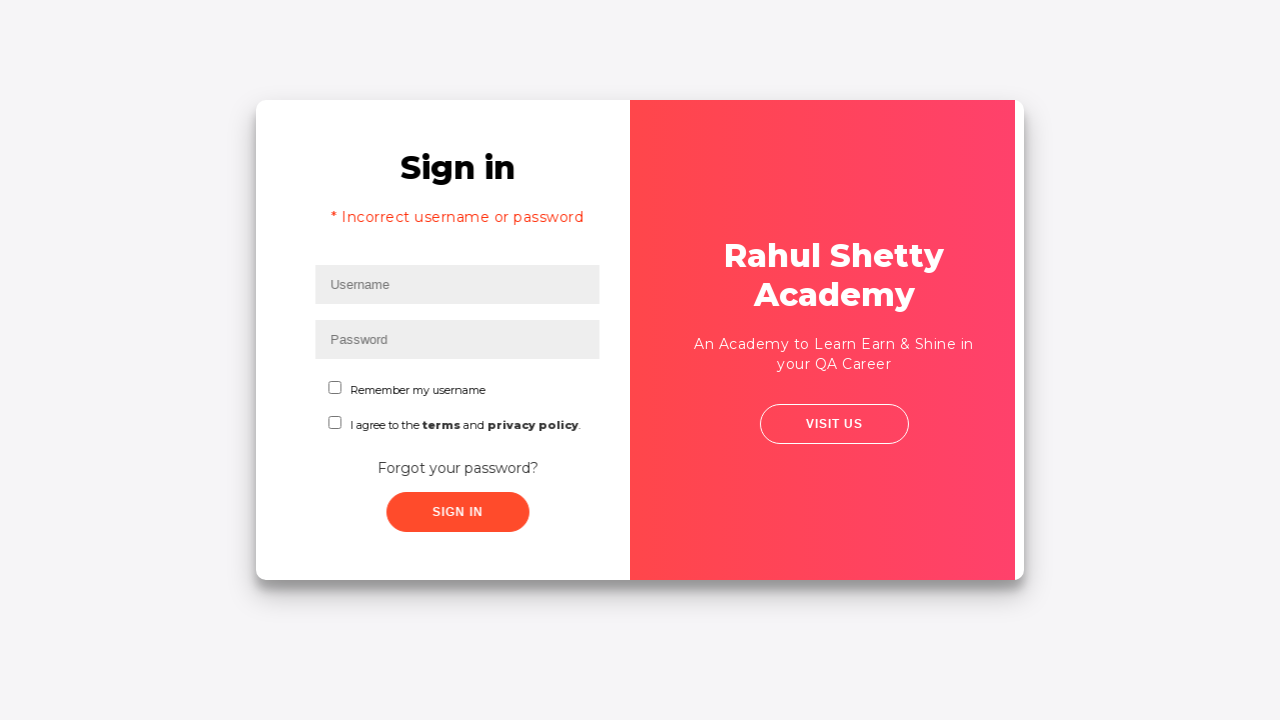

Filled name field with 'TestUser' on forgot password page on //input[@placeholder='Name'][1]
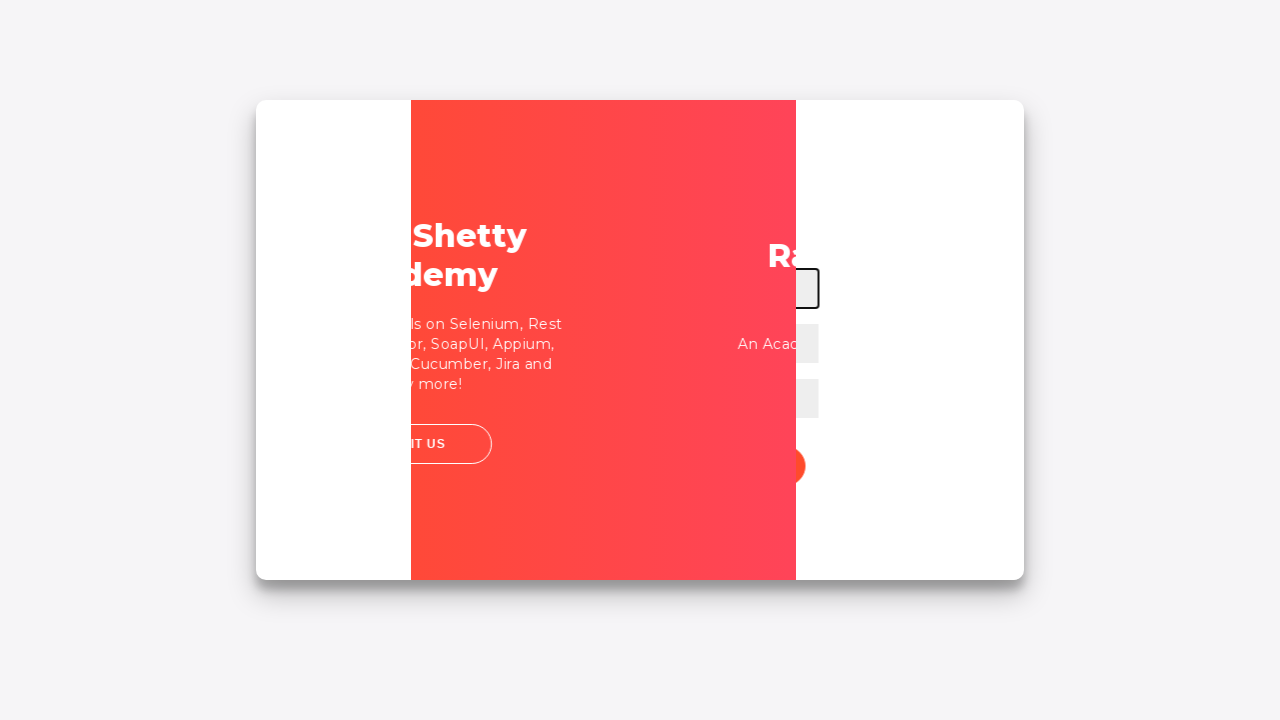

Filled email field with 'testuser@example.com' on forgot password page on input[placeholder='Email']
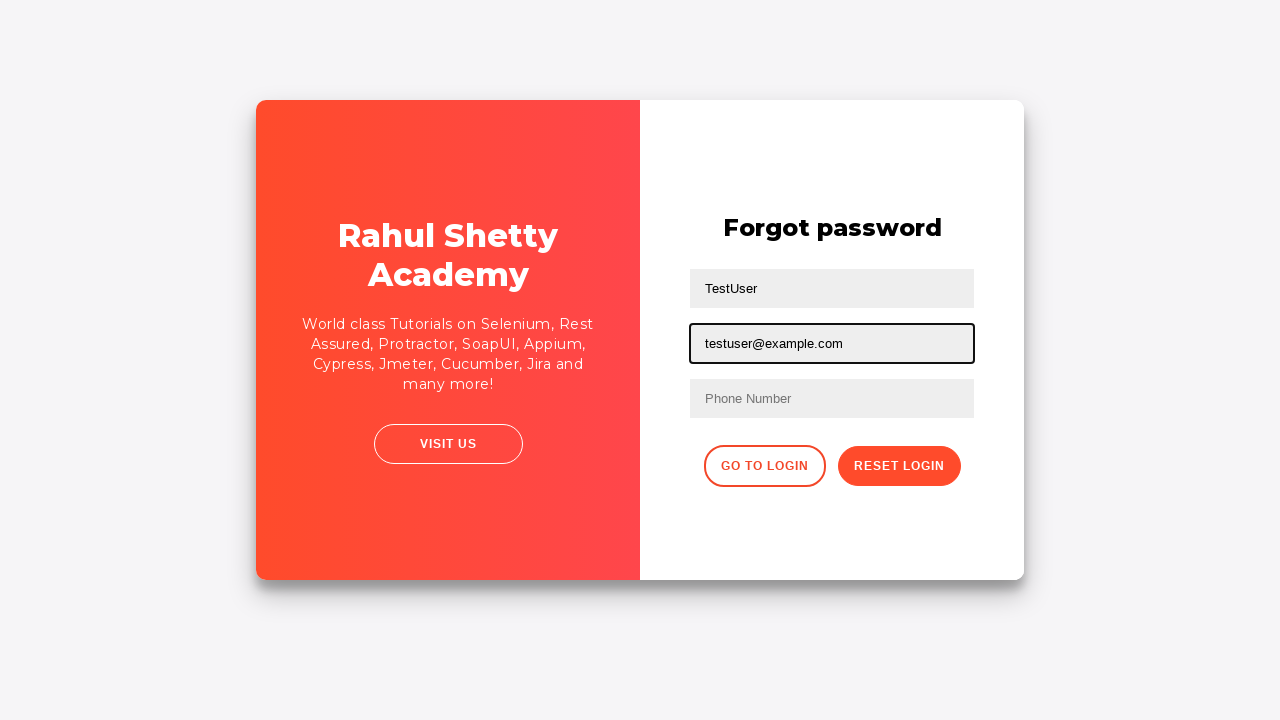

Cleared email field on input[placeholder='Email']
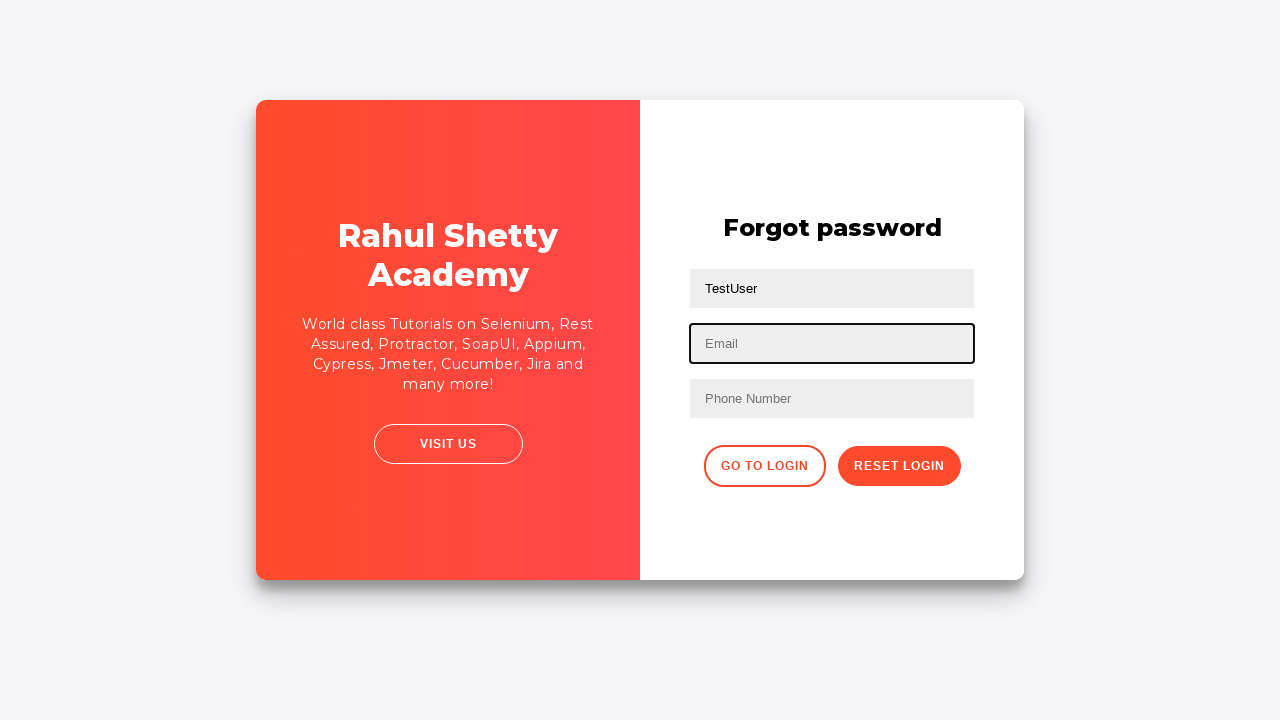

Re-entered email 'testuser@example.com' in second text field on //input[@type='text'][2]
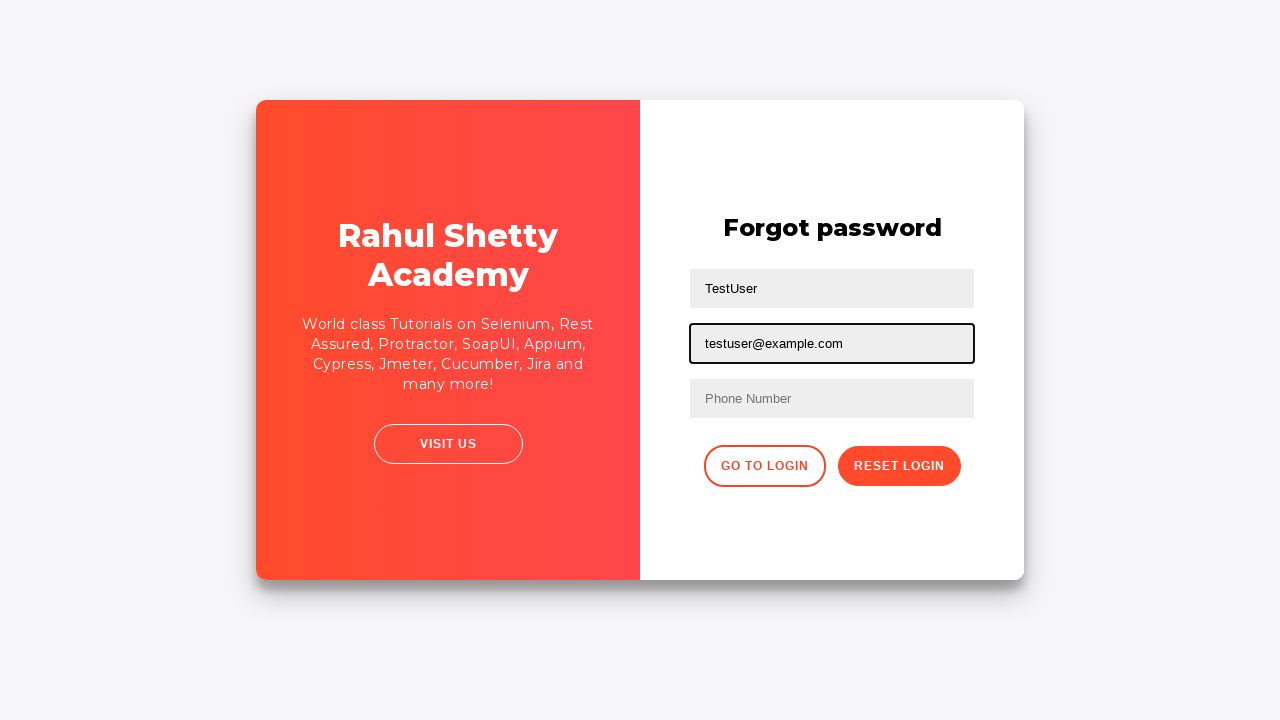

Filled phone number field with '9876543210' on input[placeholder='Phone Number']
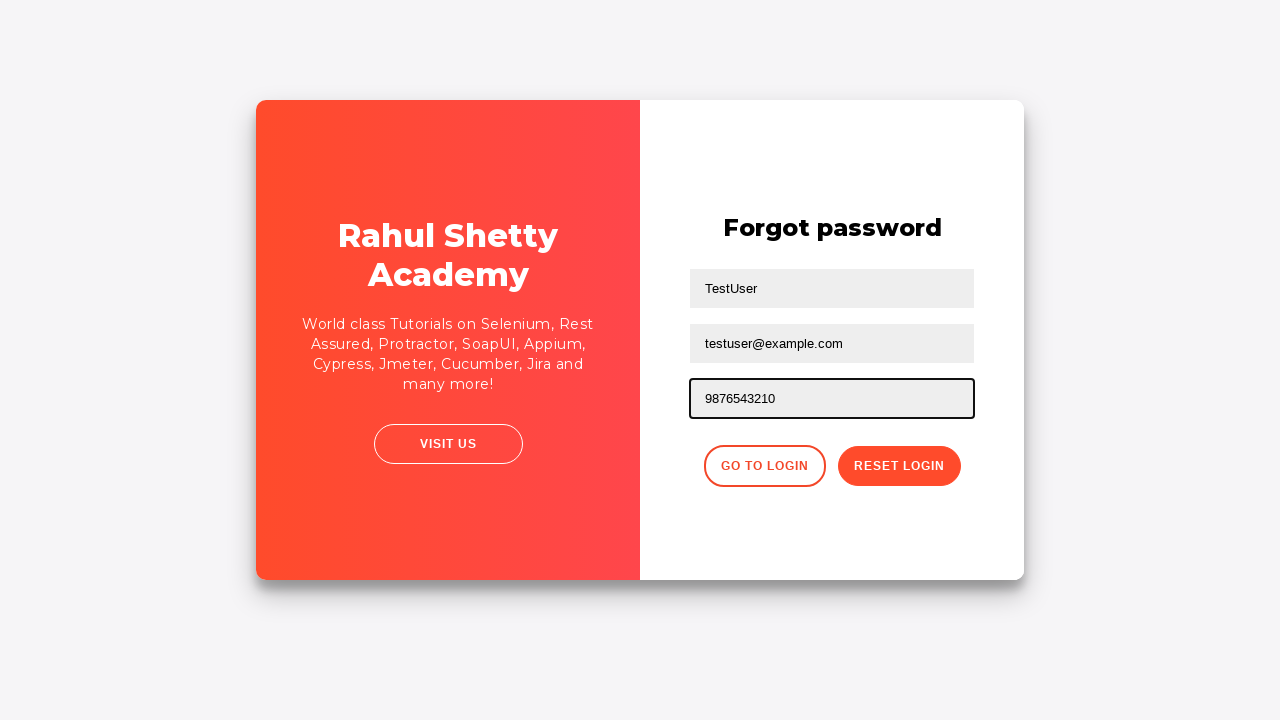

Clicked reset password button at (899, 466) on .reset-pwd-btn
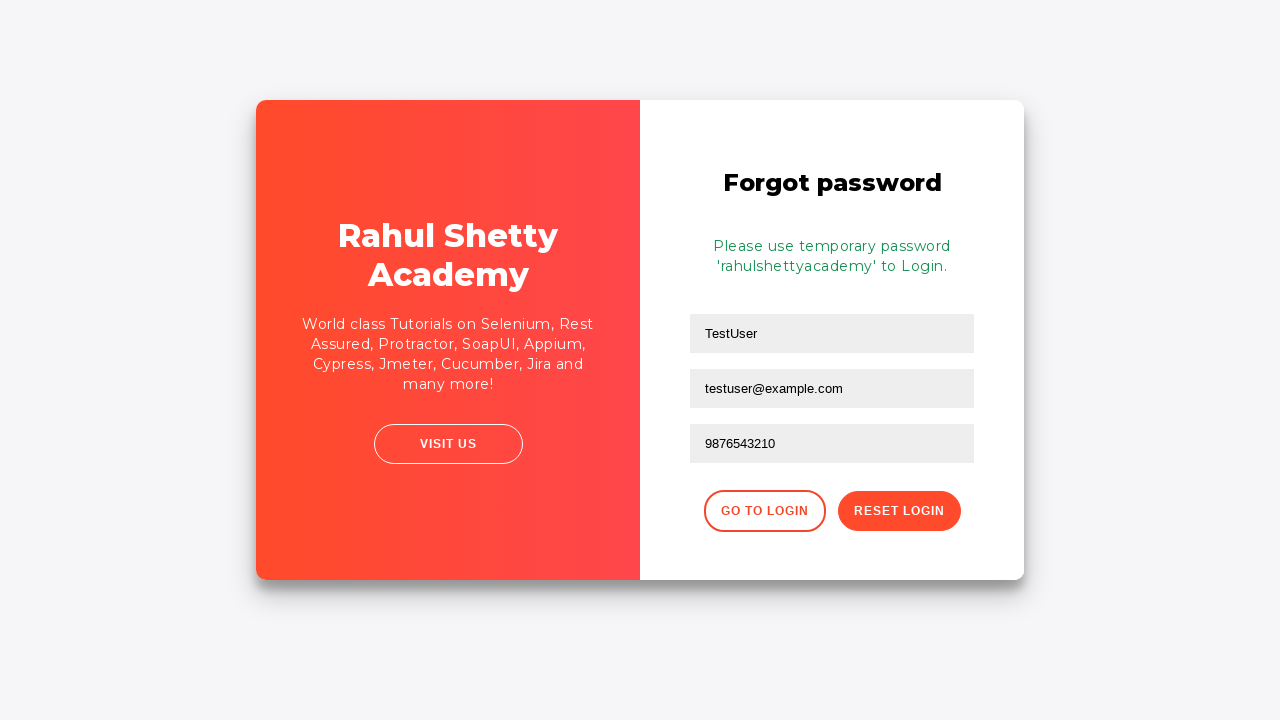

Reset confirmation message appeared
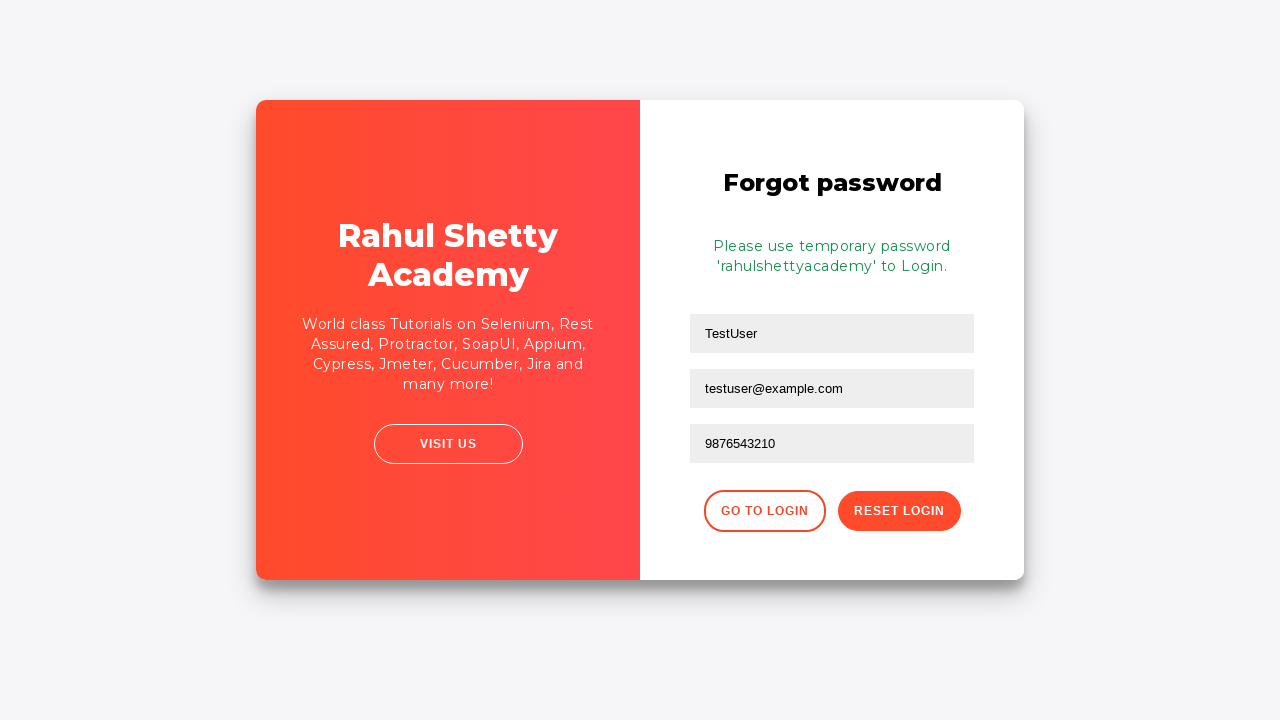

Clicked 'Go back to login page' button at (764, 511) on xpath=//div[@class='forgot-pwd-btn-conainer']/button[1]
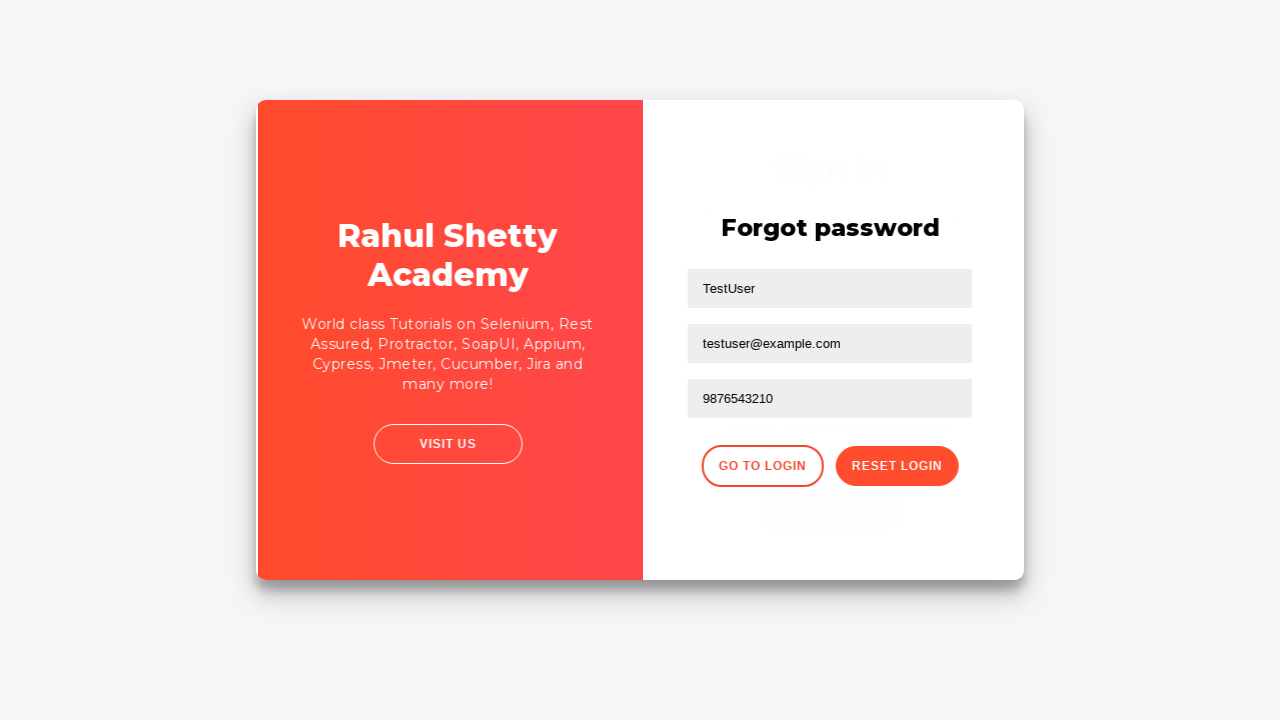

Waited 1 second for page to load
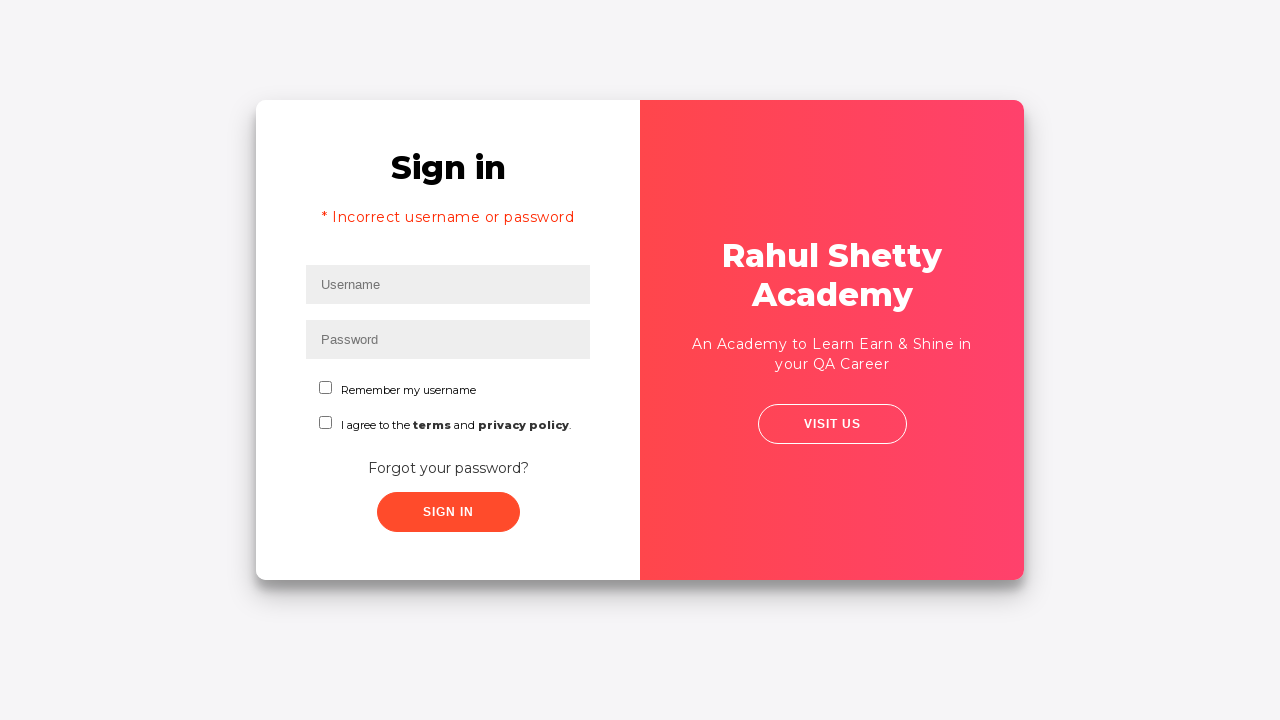

Filled username field with 'TestUser' for successful login on #inputUsername
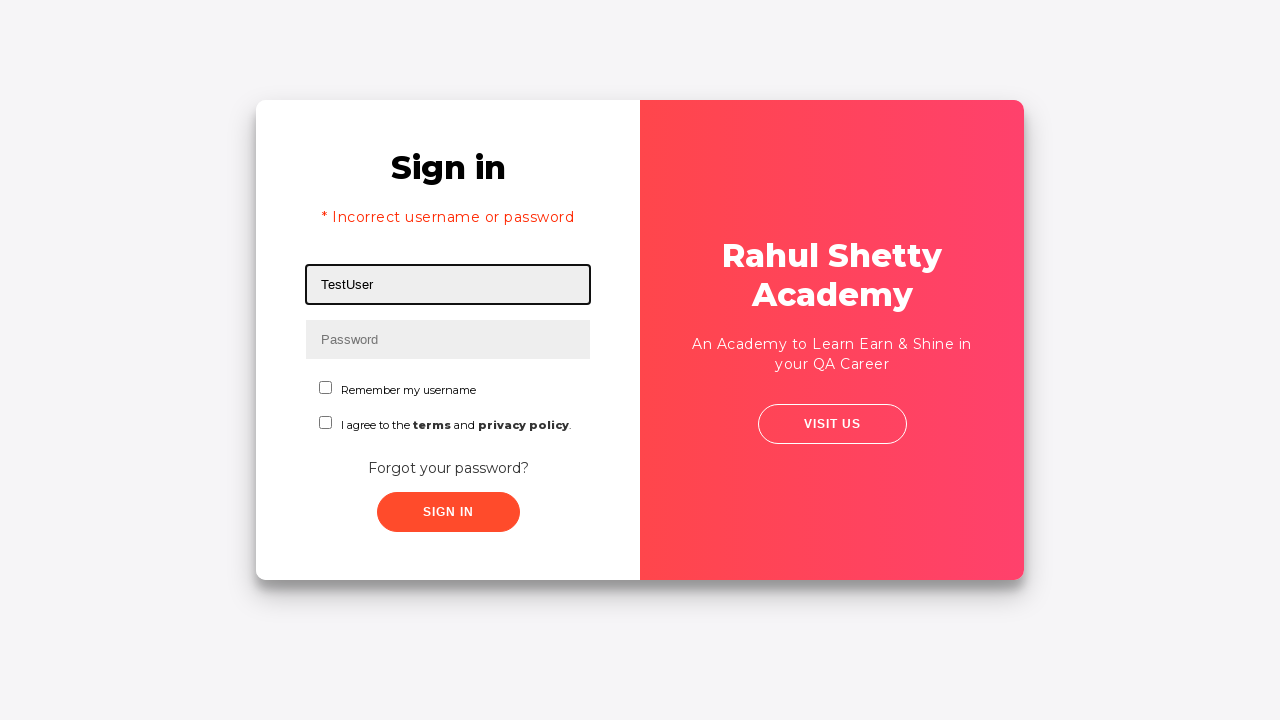

Filled password field with reset password 'rahulshettyacademy' on input[type*='passw']
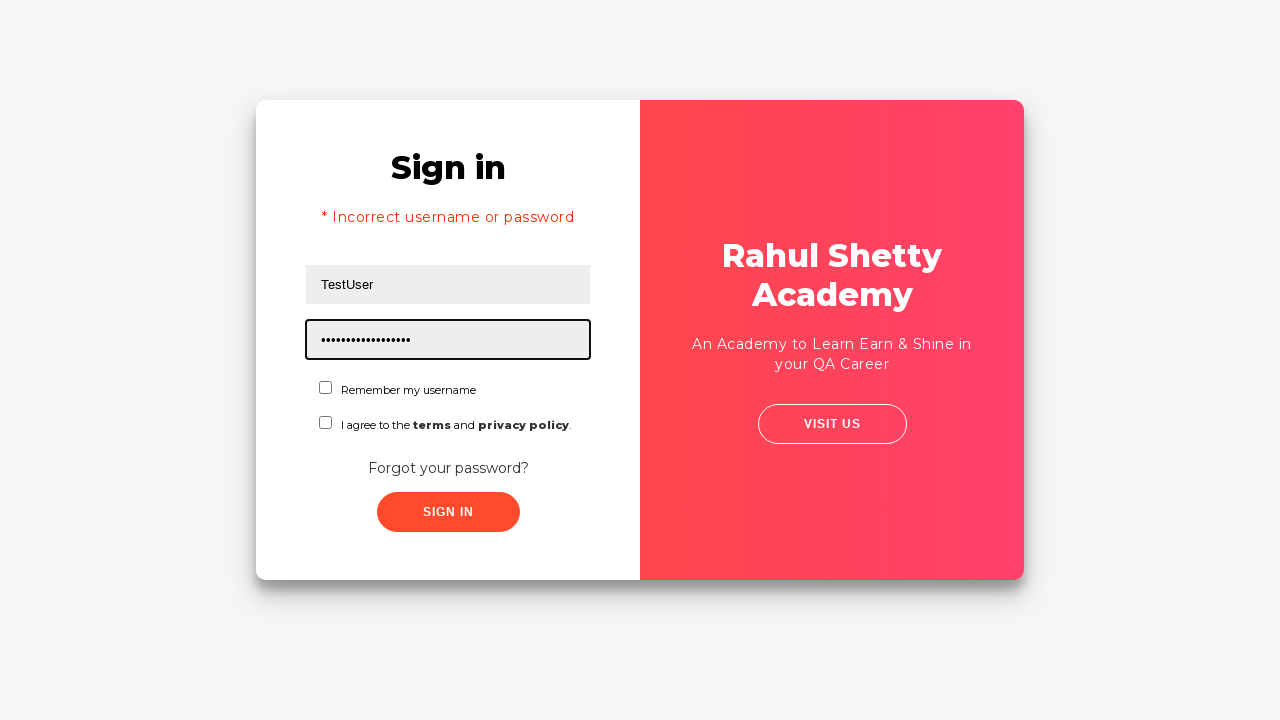

Checked terms and conditions checkbox at (326, 422) on #chkboxTwo
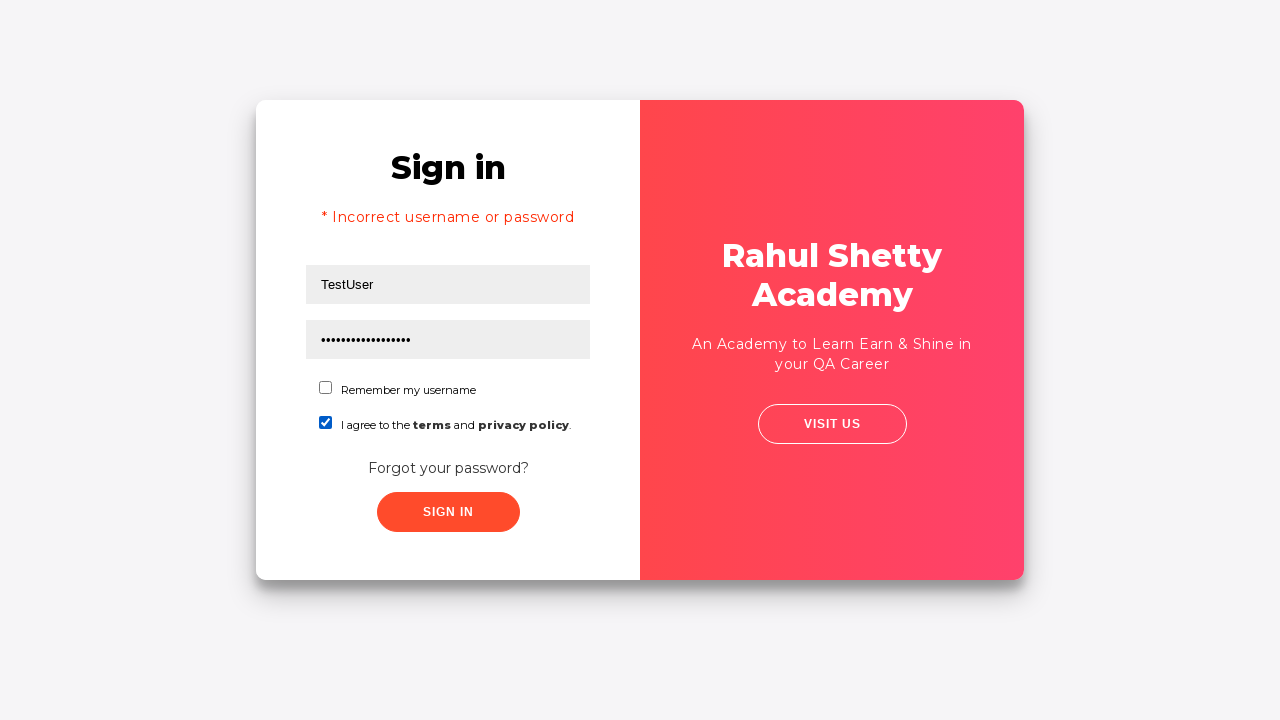

Clicked submit button to complete successful login at (448, 512) on xpath=//button[contains(@class,'submit')]
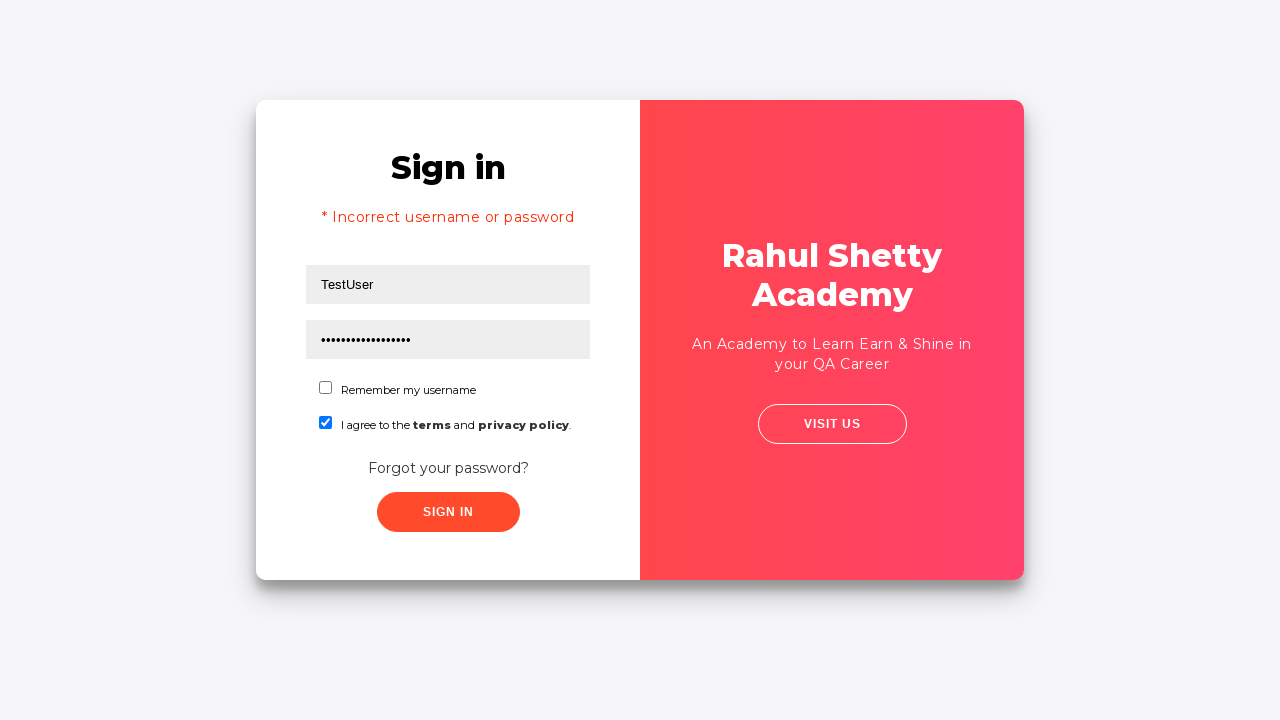

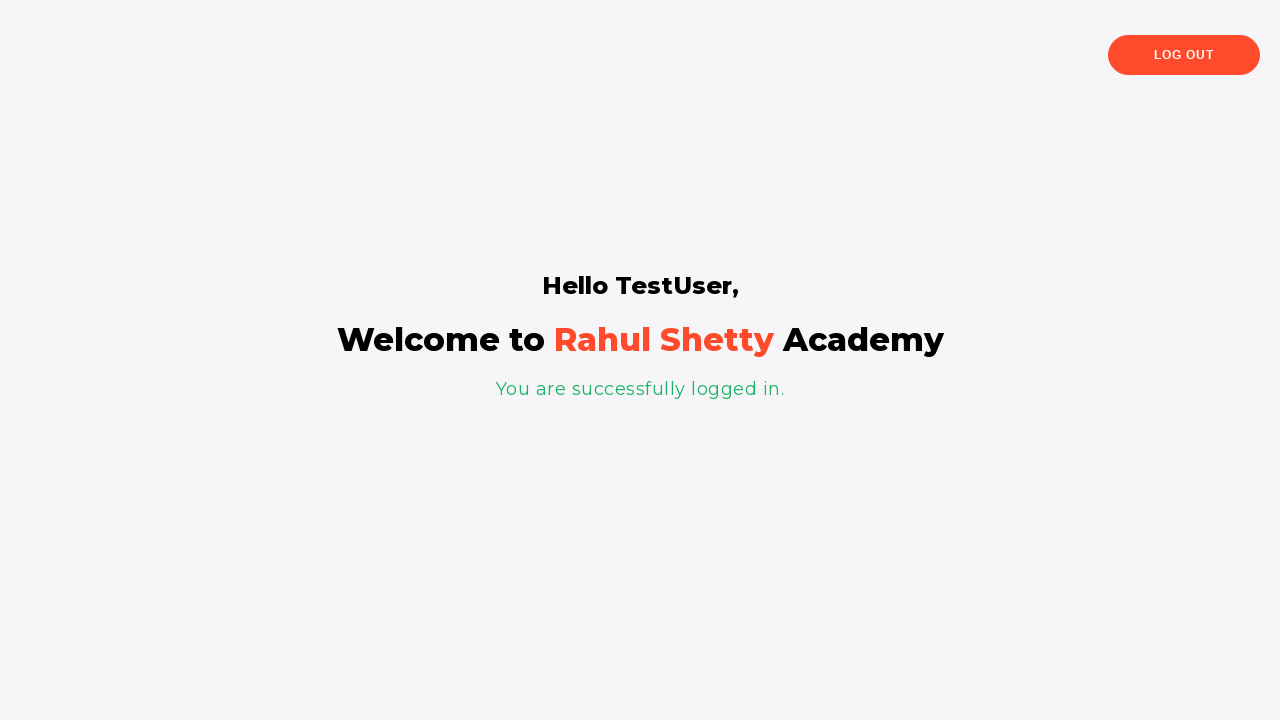